Tests that search results contain the search term "закупівля" by searching and verifying the results include the term

Starting URL: https://prozorro.gov.ua/

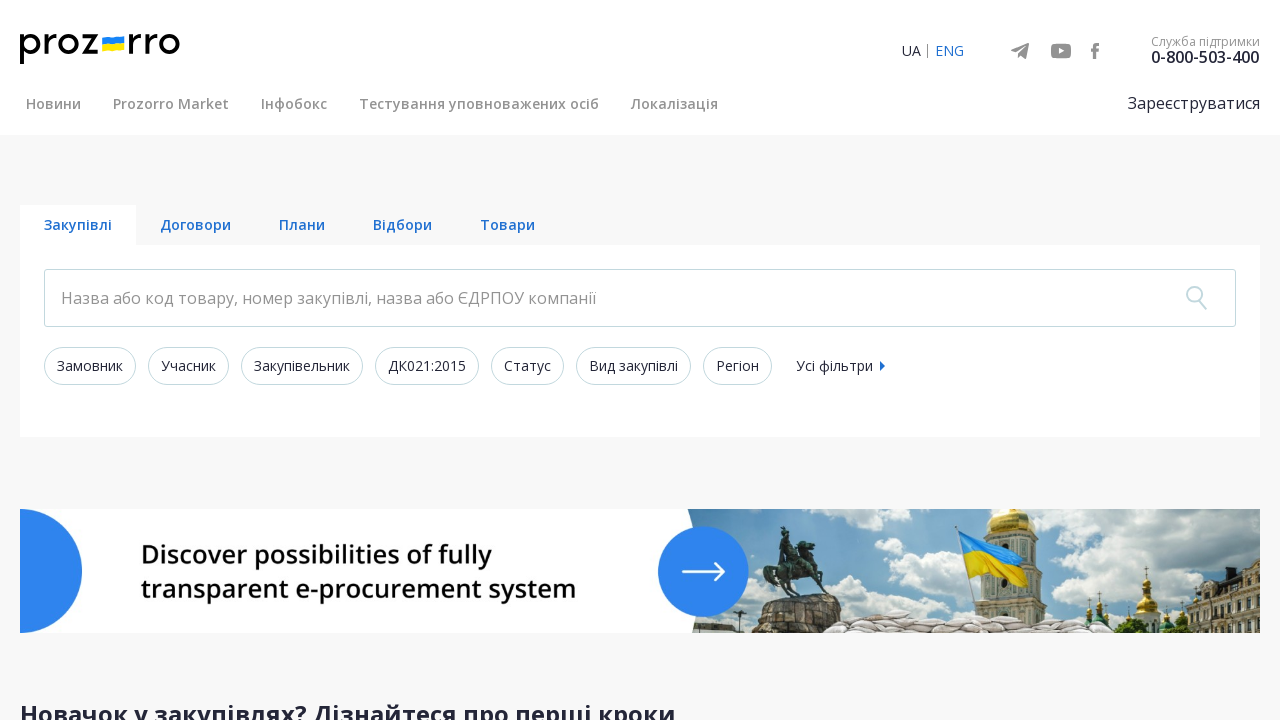

Filled search box with term 'закупівля' on .search-text__input
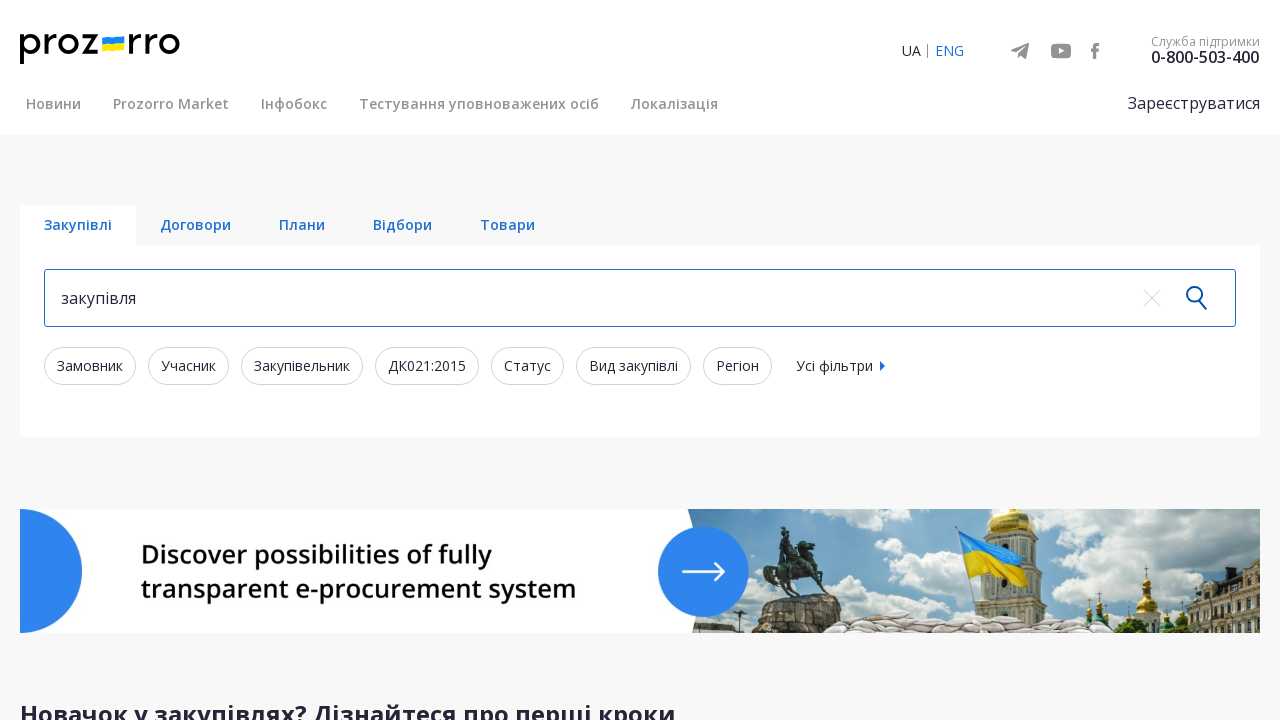

Pressed Enter to submit search form on .search-text__input
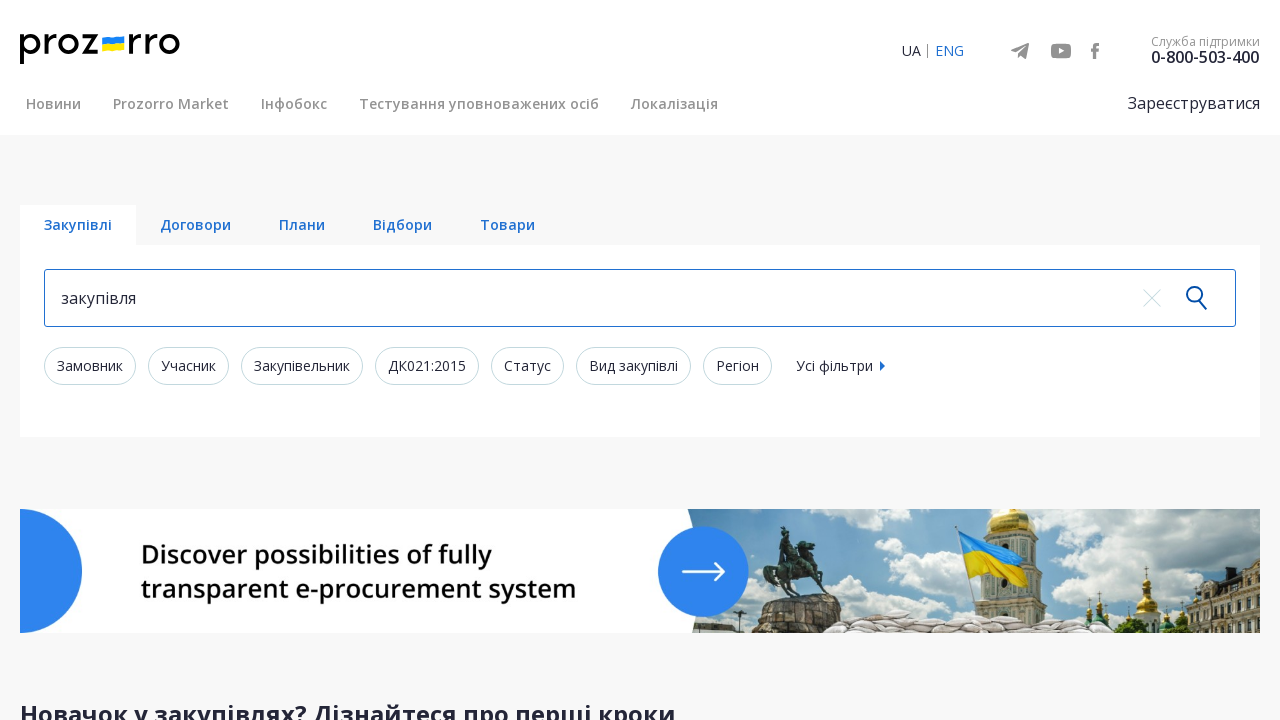

Search results loaded successfully
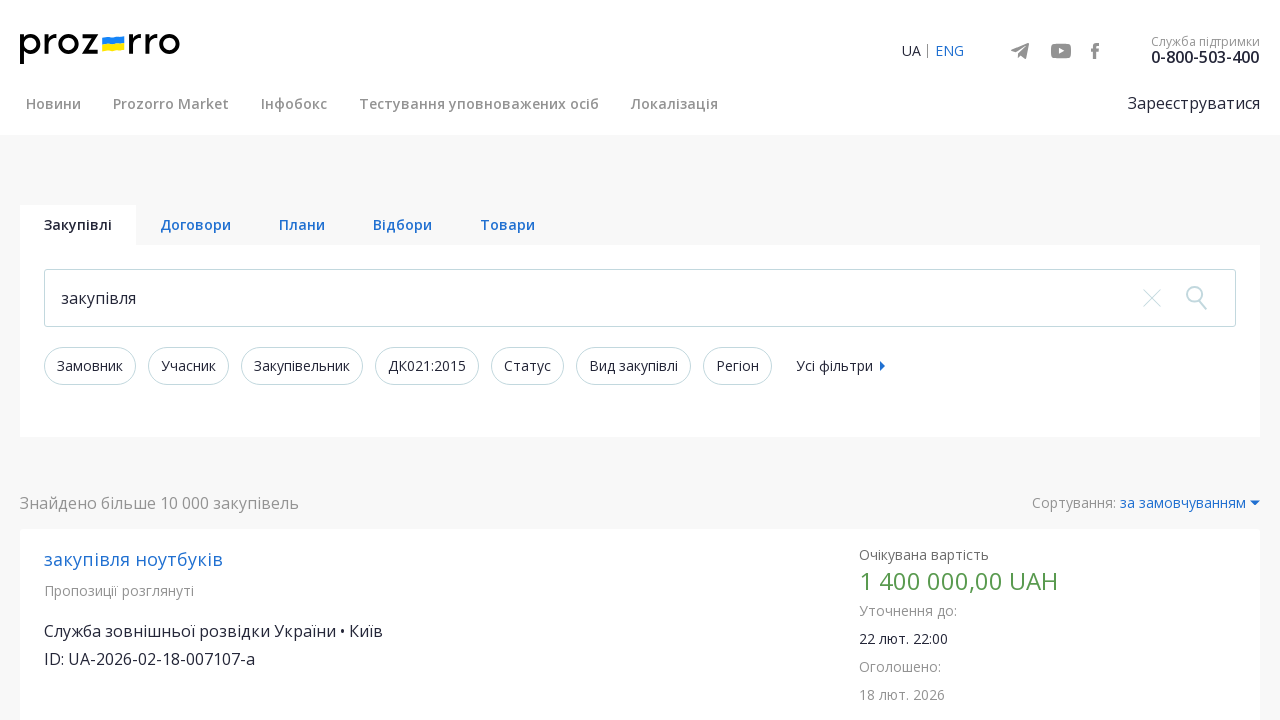

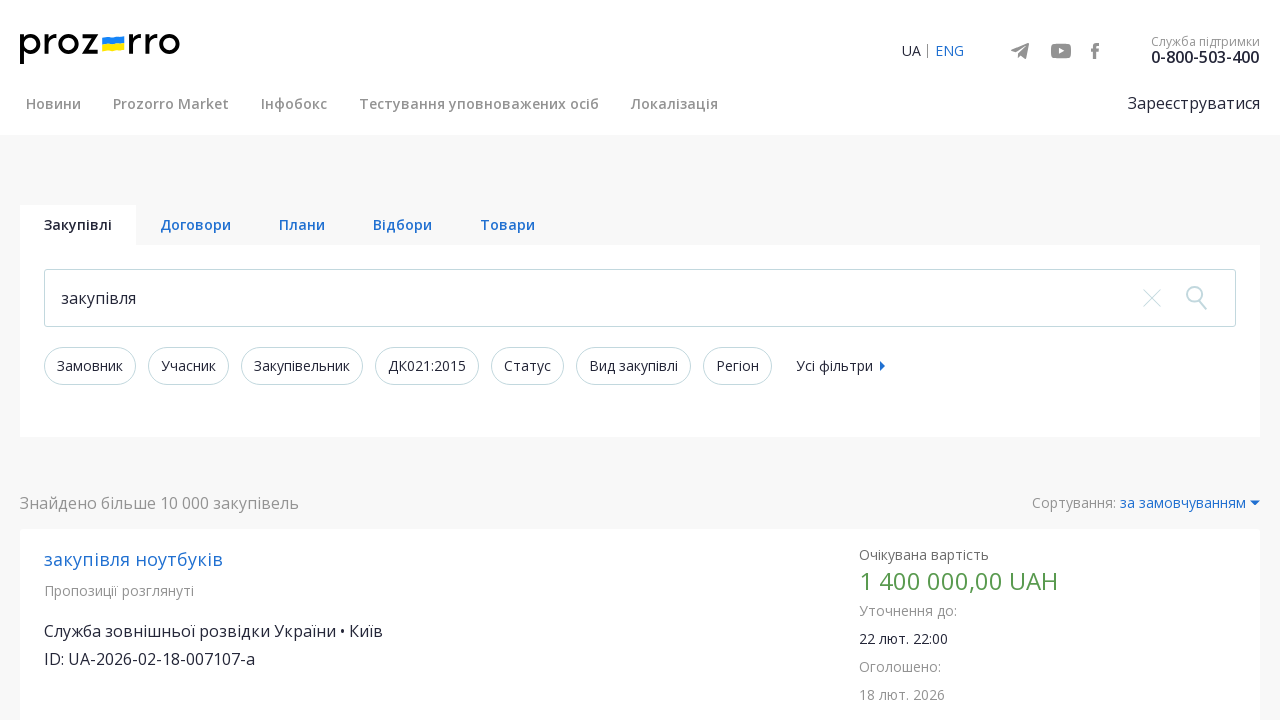